Tests clicking on alert button using absolute XPath (Dot Reporter demo)

Starting URL: http://omayo.blogspot.com

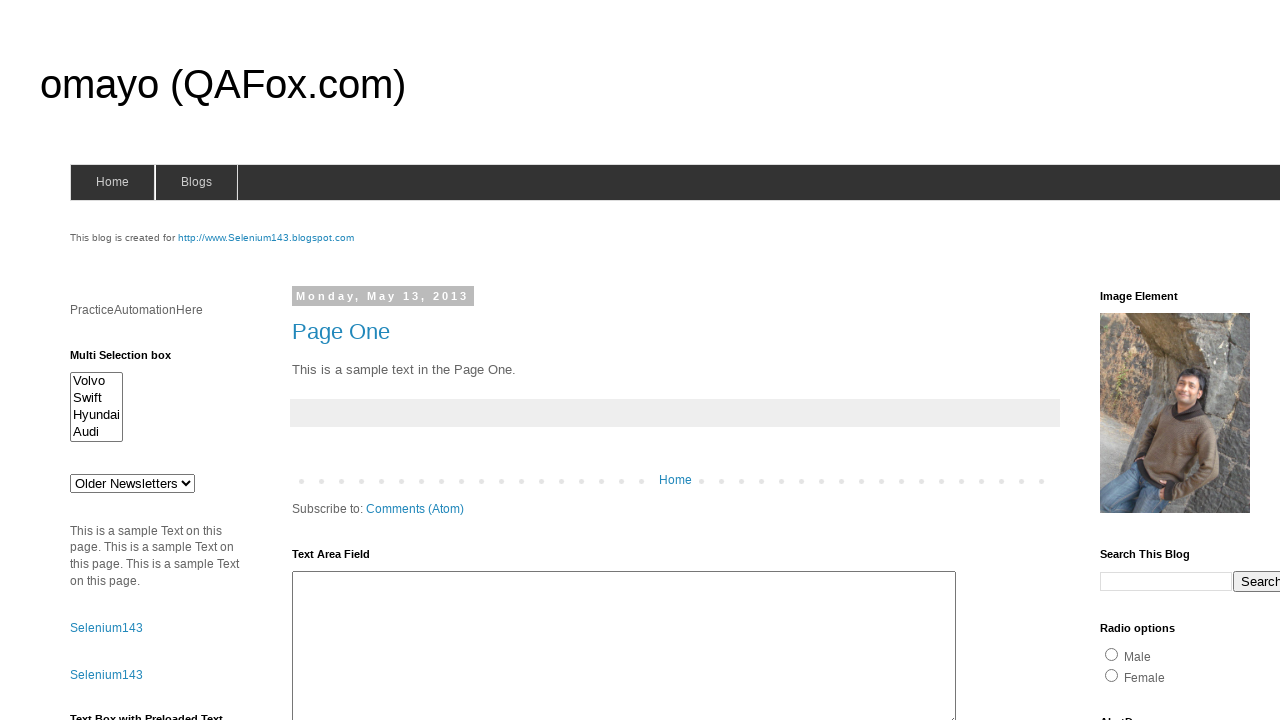

Clicked alert button using absolute XPath at (1154, 361) on xpath=//*[@id='alert1']
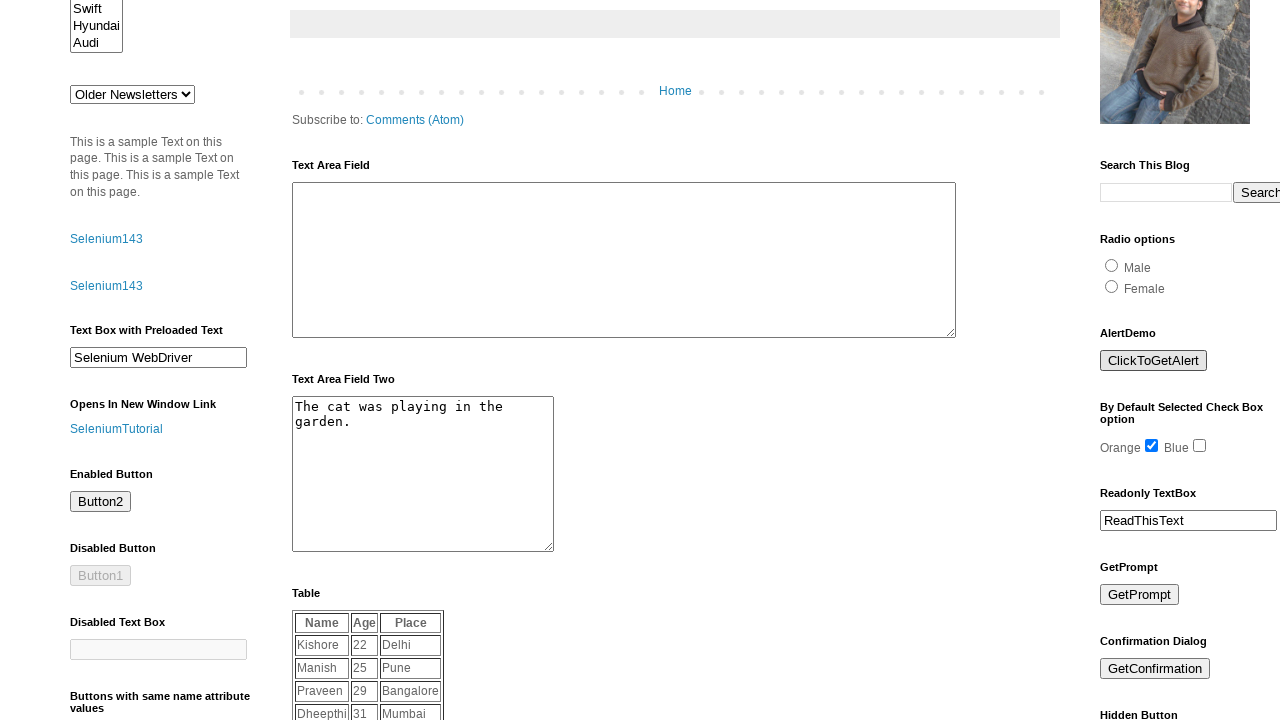

Set up dialog handler to accept alerts
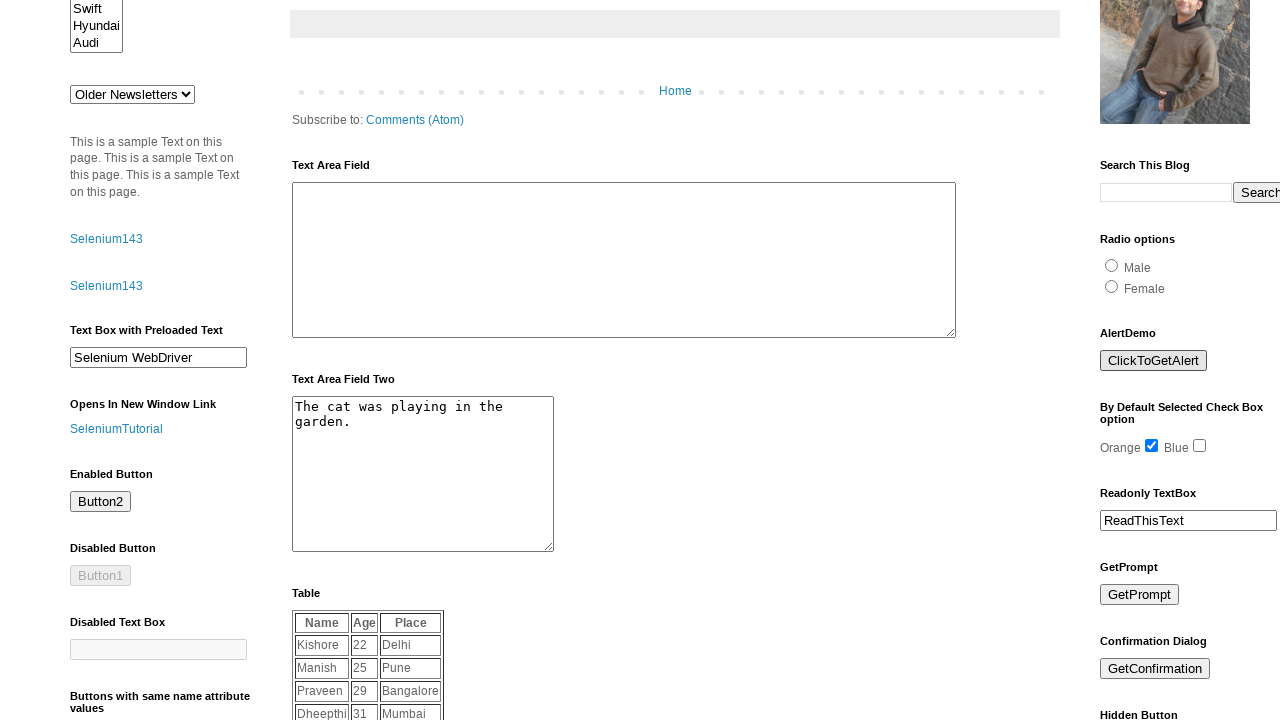

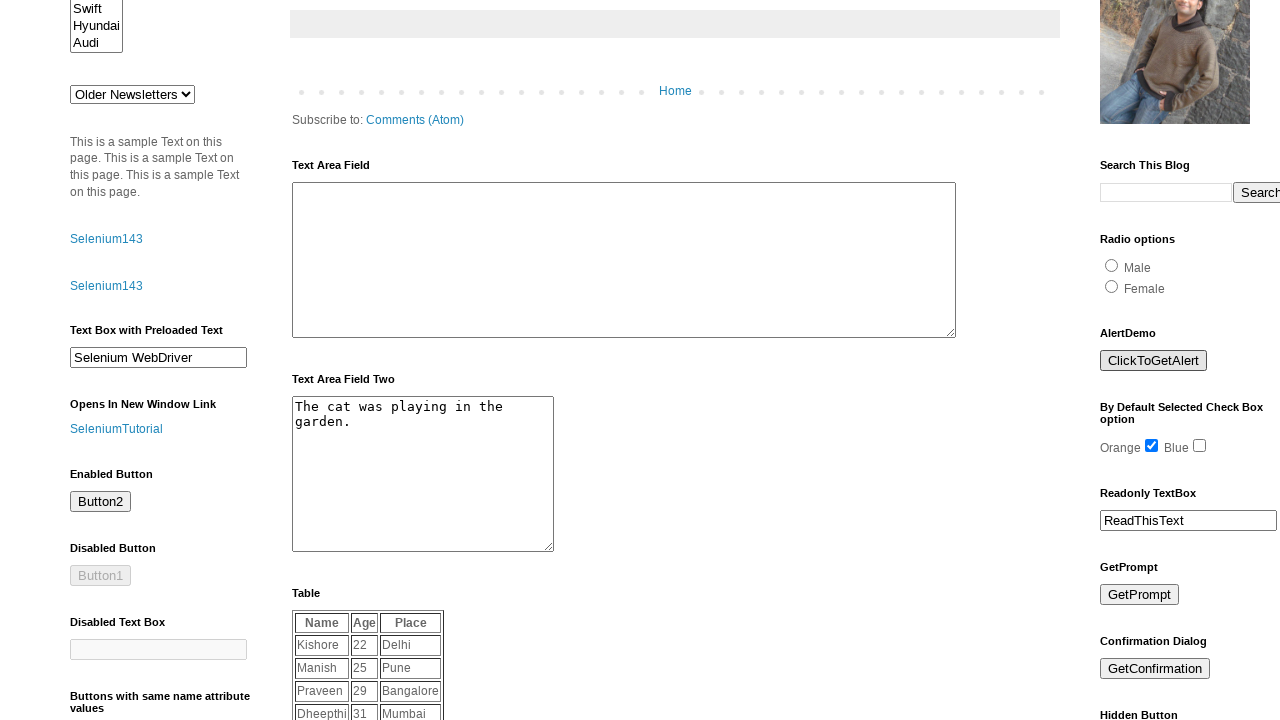